Tests browser window handling by clicking a tab to show separate window options, clicking a button multiple times to open new windows, then switching to each child window and closing them.

Starting URL: https://demo.automationtesting.in/Windows.html

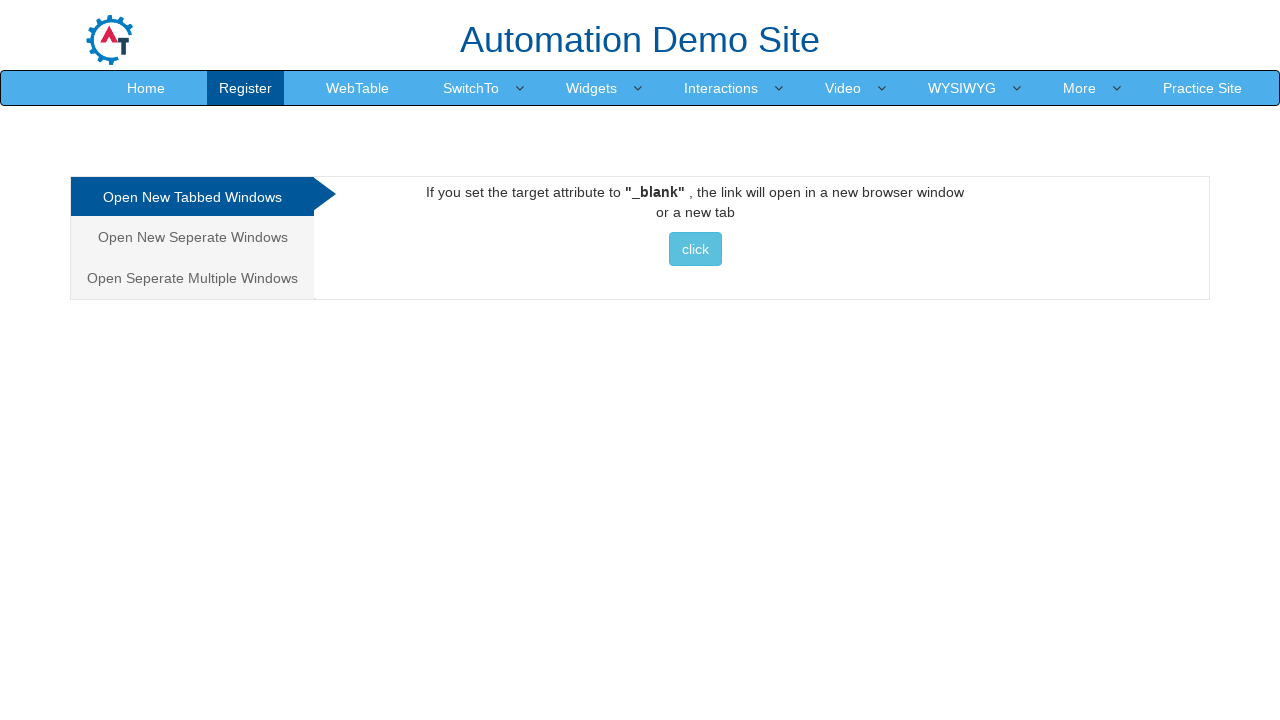

Clicked on the 'Separate Multiple' tab option at (192, 237) on xpath=//div[@class='tabpane pullleft']/ul/li[2]/a
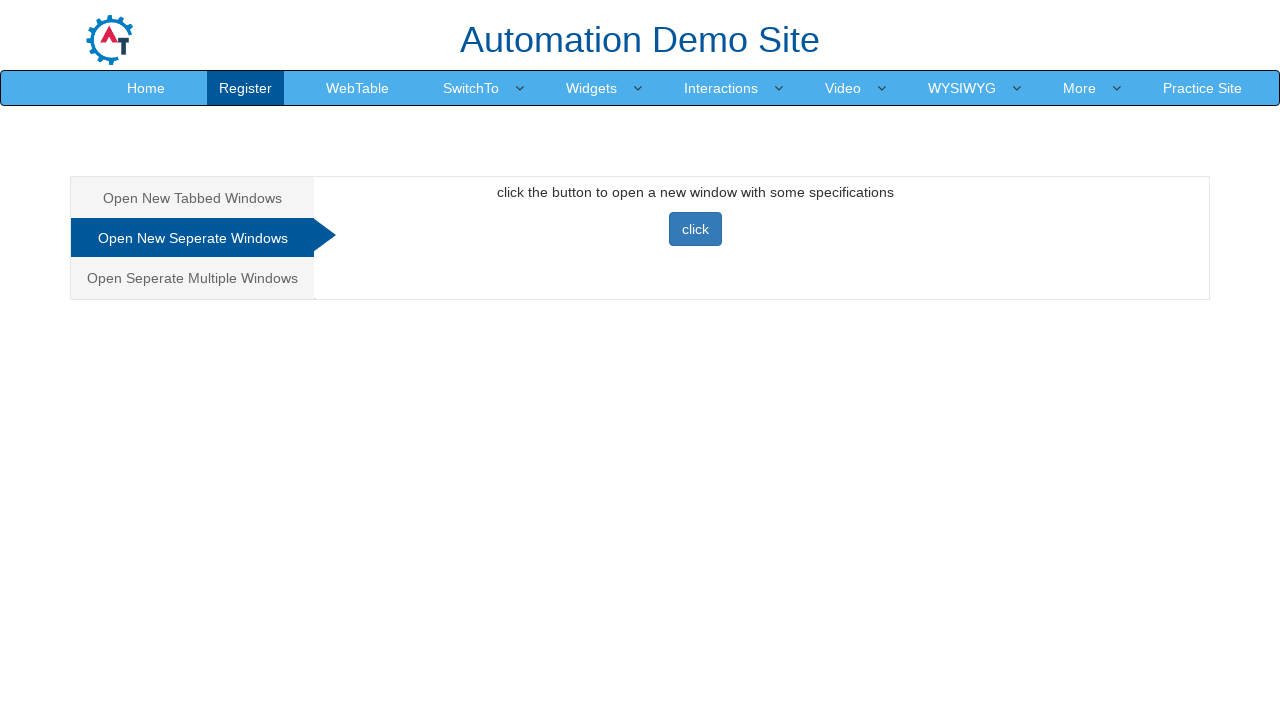

Clicked button to open first separate window at (695, 229) on xpath=//div[@id='Seperate']/button
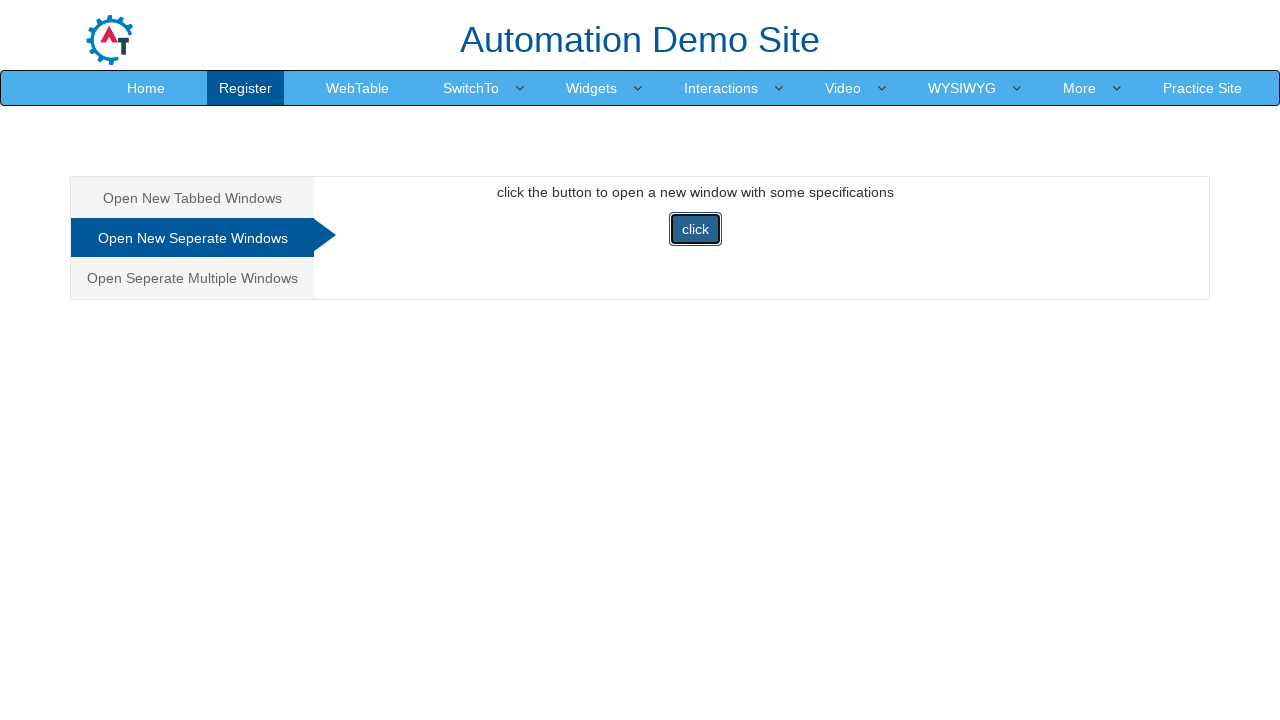

Clicked button to open second separate window at (695, 229) on xpath=//div[@id='Seperate']/button
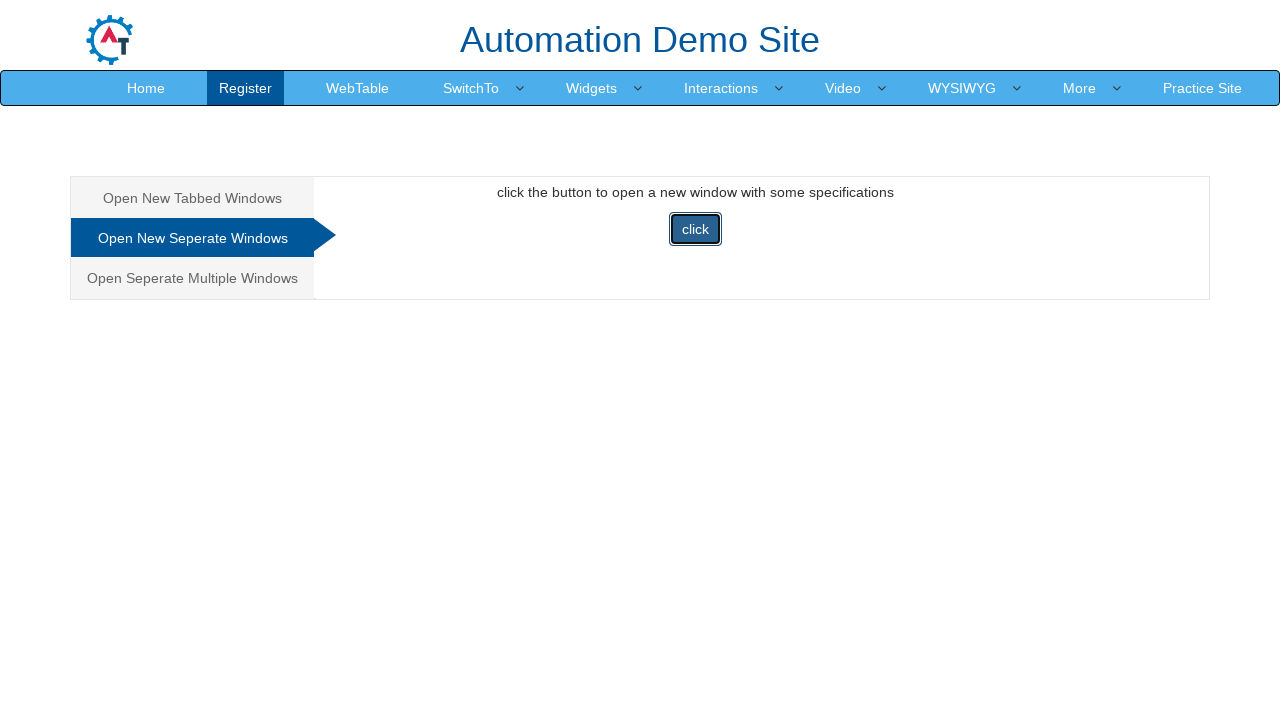

Clicked button to open third separate window at (695, 229) on xpath=//div[@id='Seperate']/button
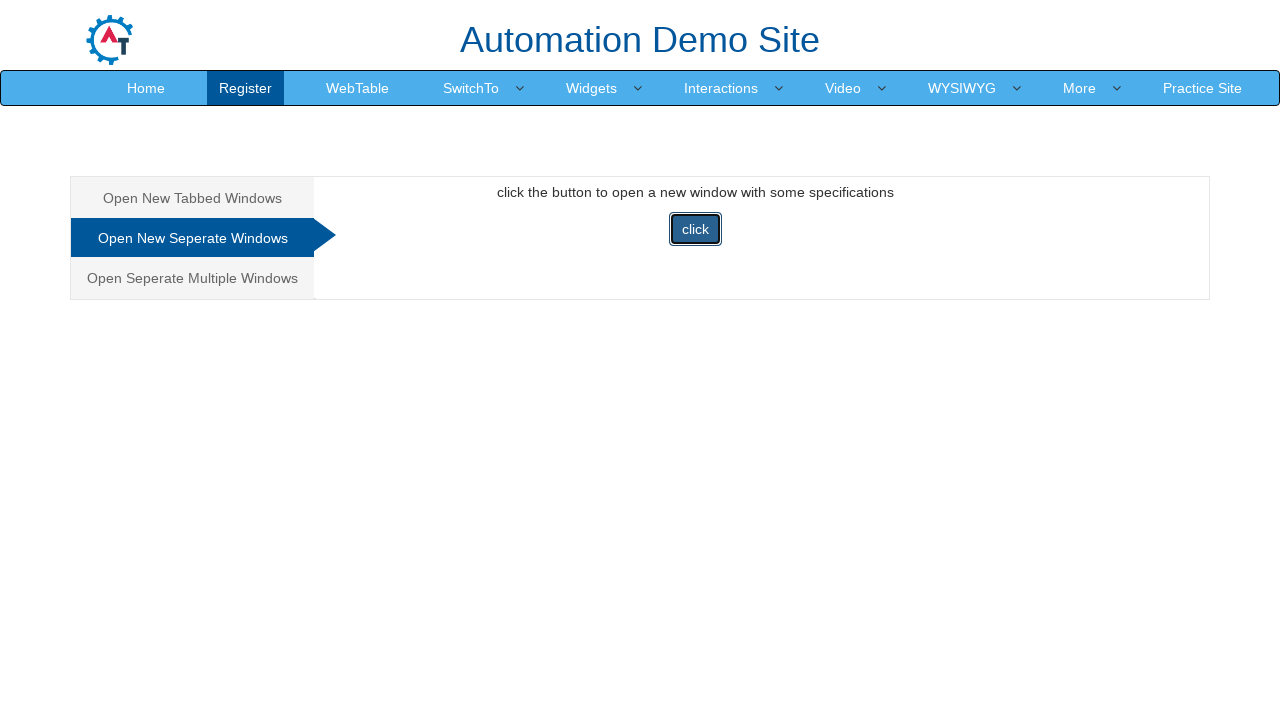

Clicked button to open fourth separate window at (695, 229) on xpath=//div[@id='Seperate']/button
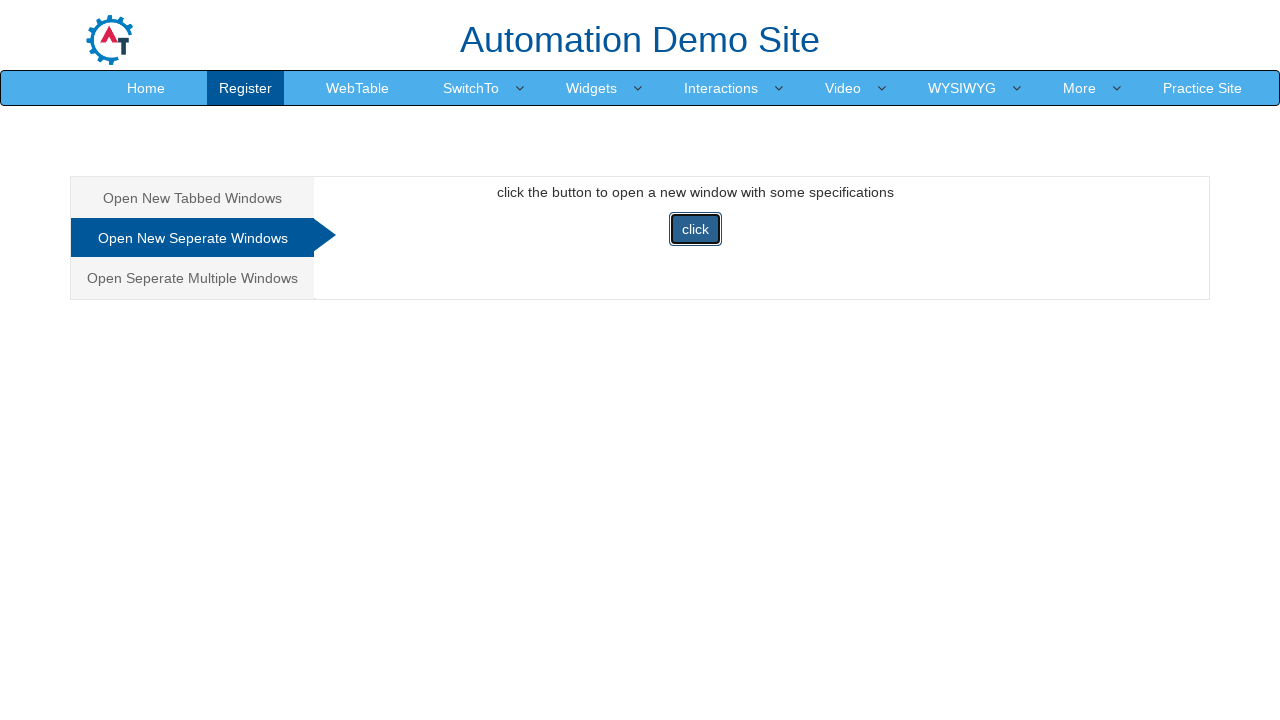

Retrieved all open pages from browser context
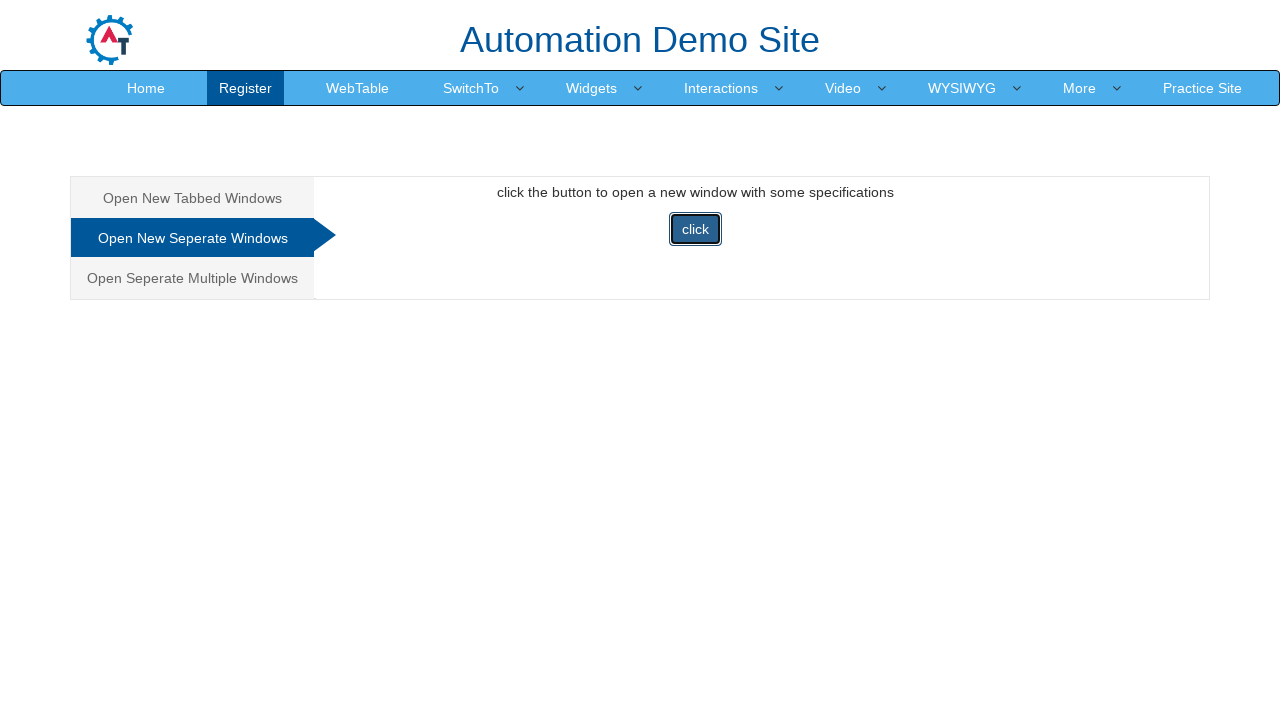

Brought child window to front
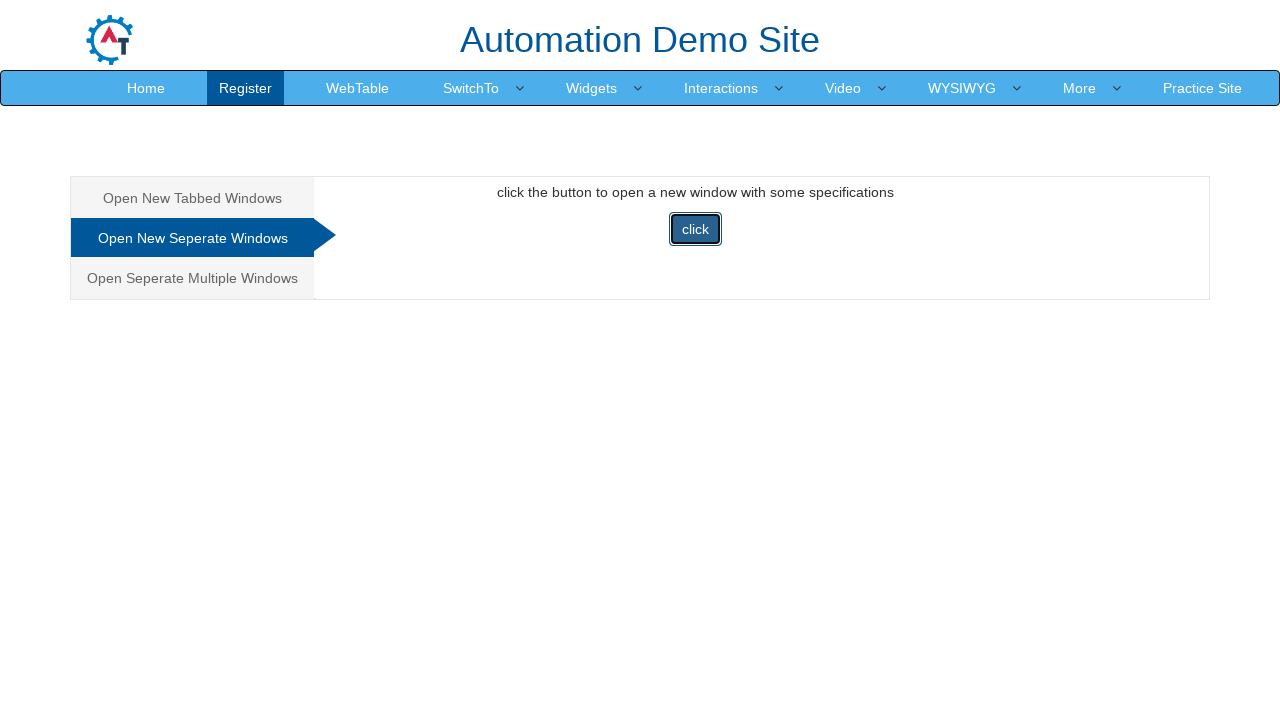

Waited for child window to load
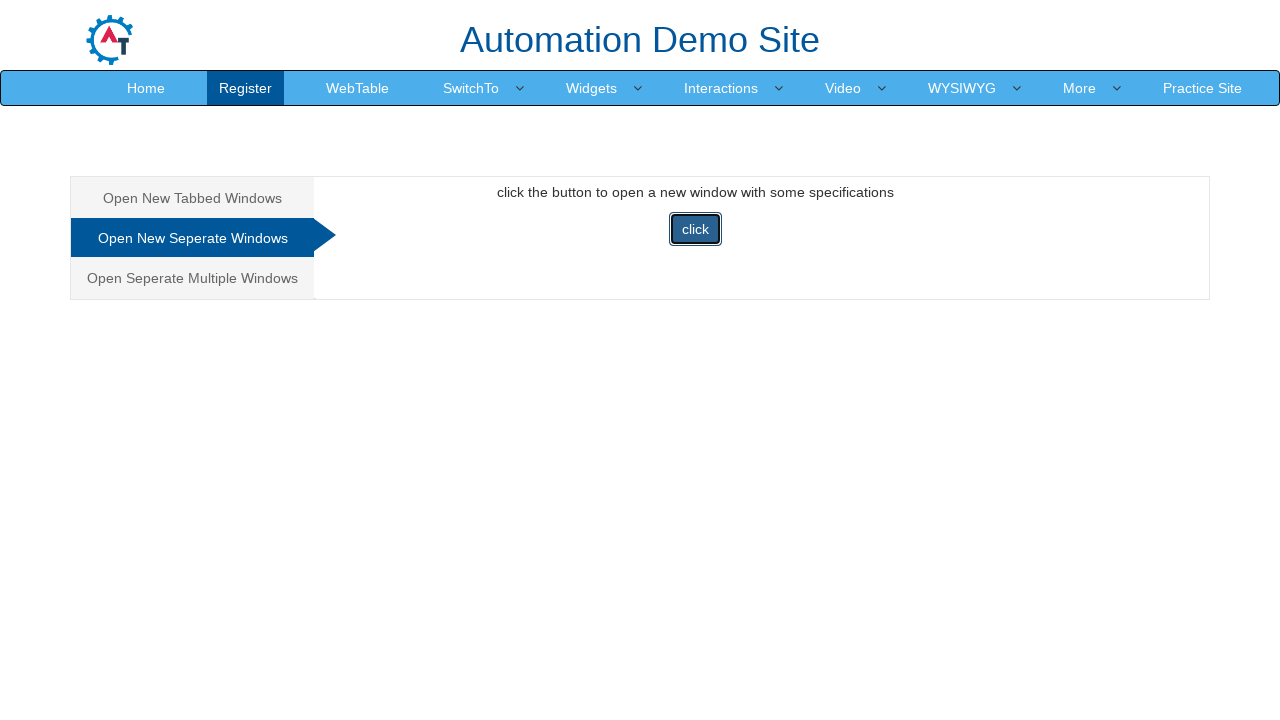

Closed child window
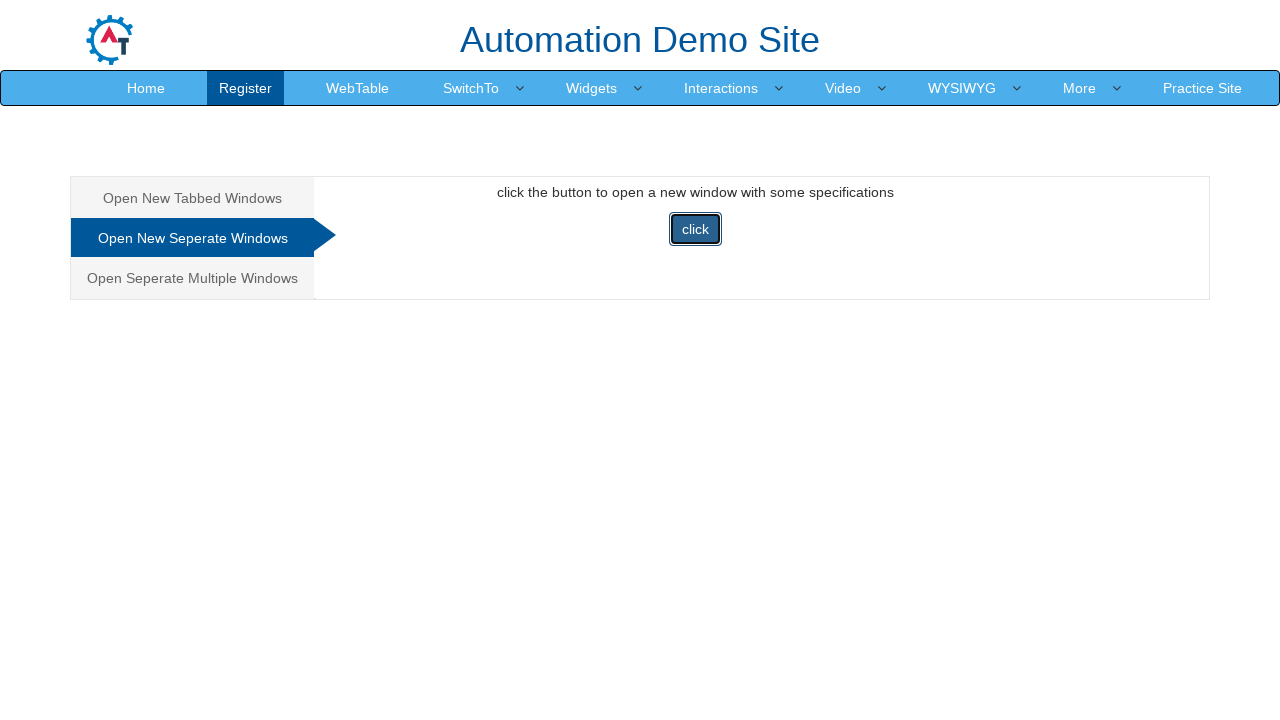

Brought child window to front
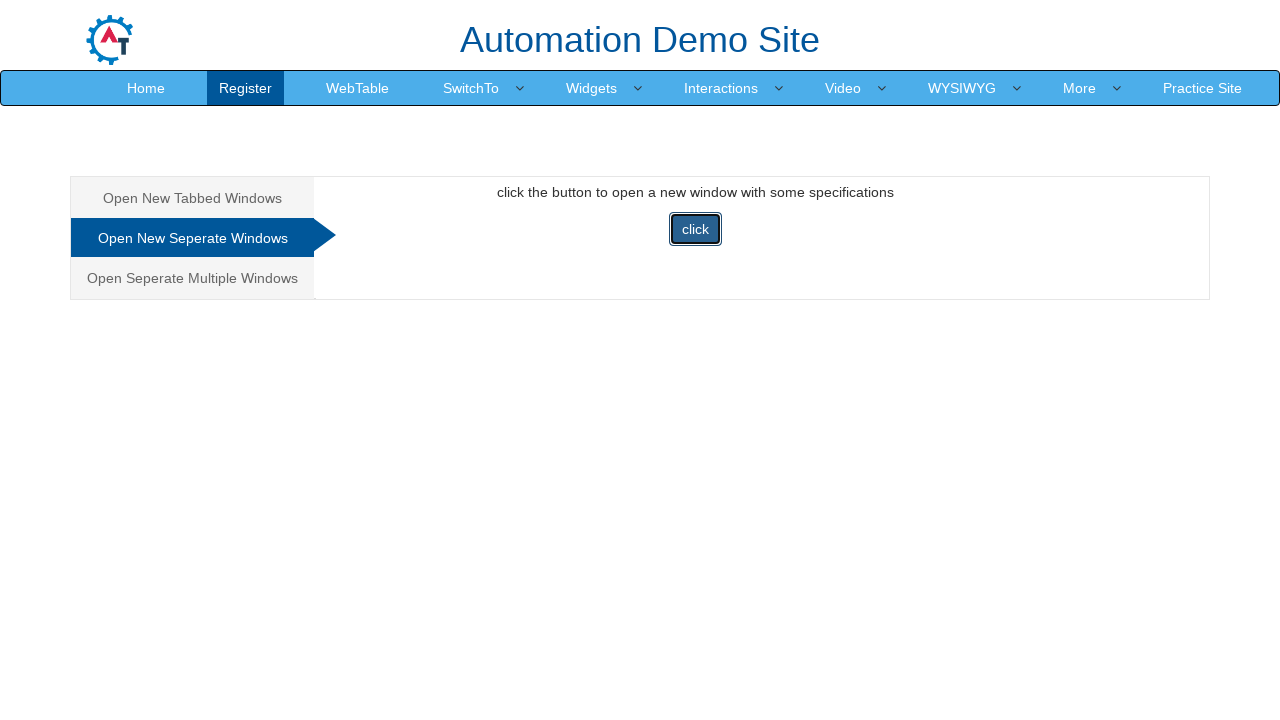

Waited for child window to load
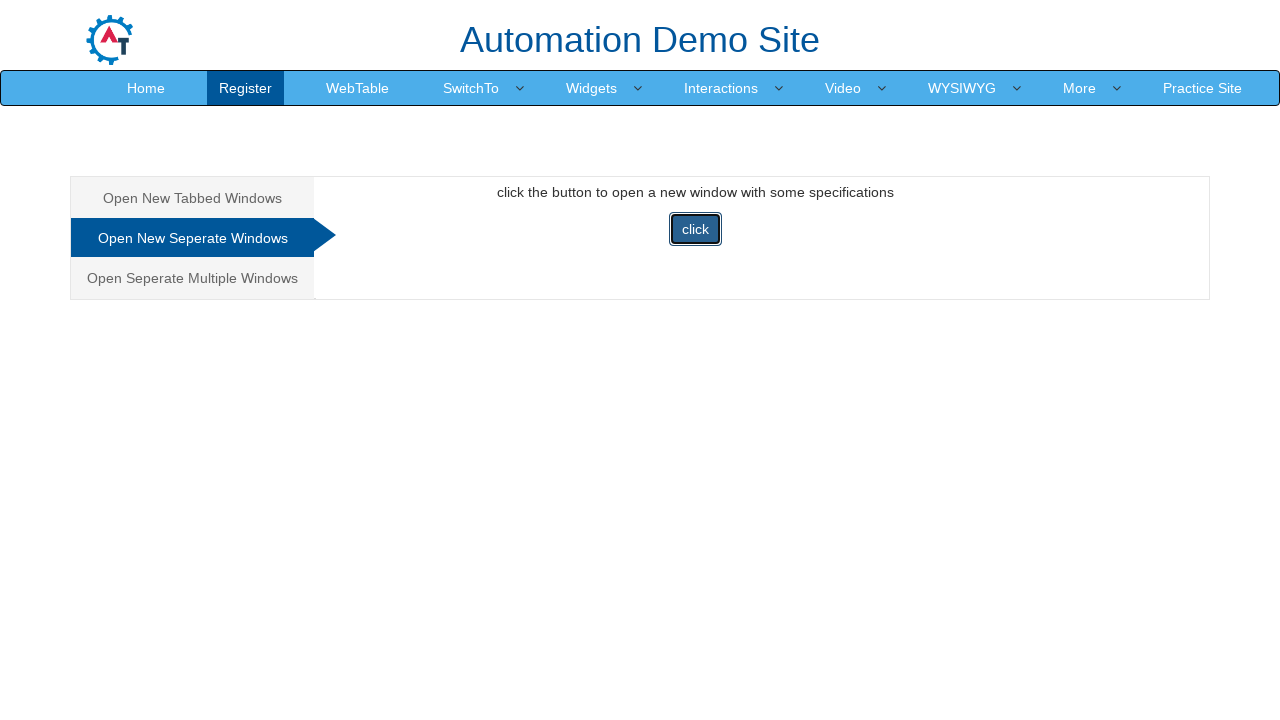

Closed child window
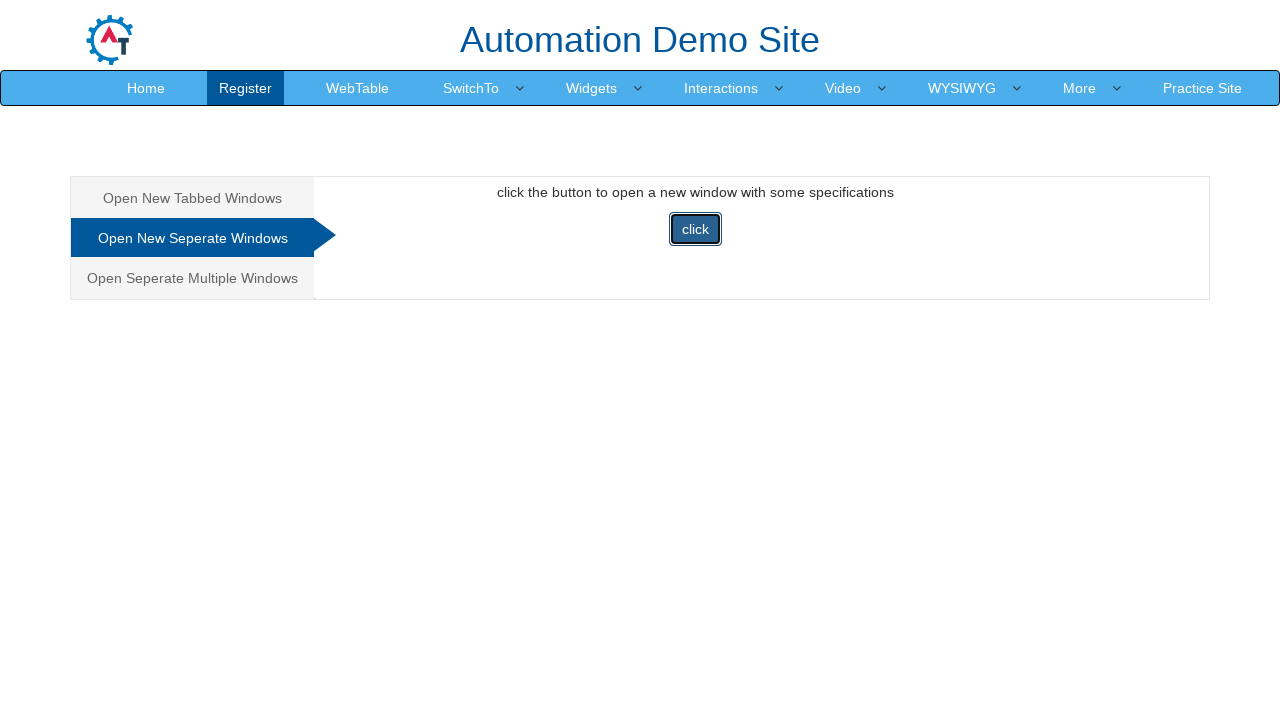

Brought child window to front
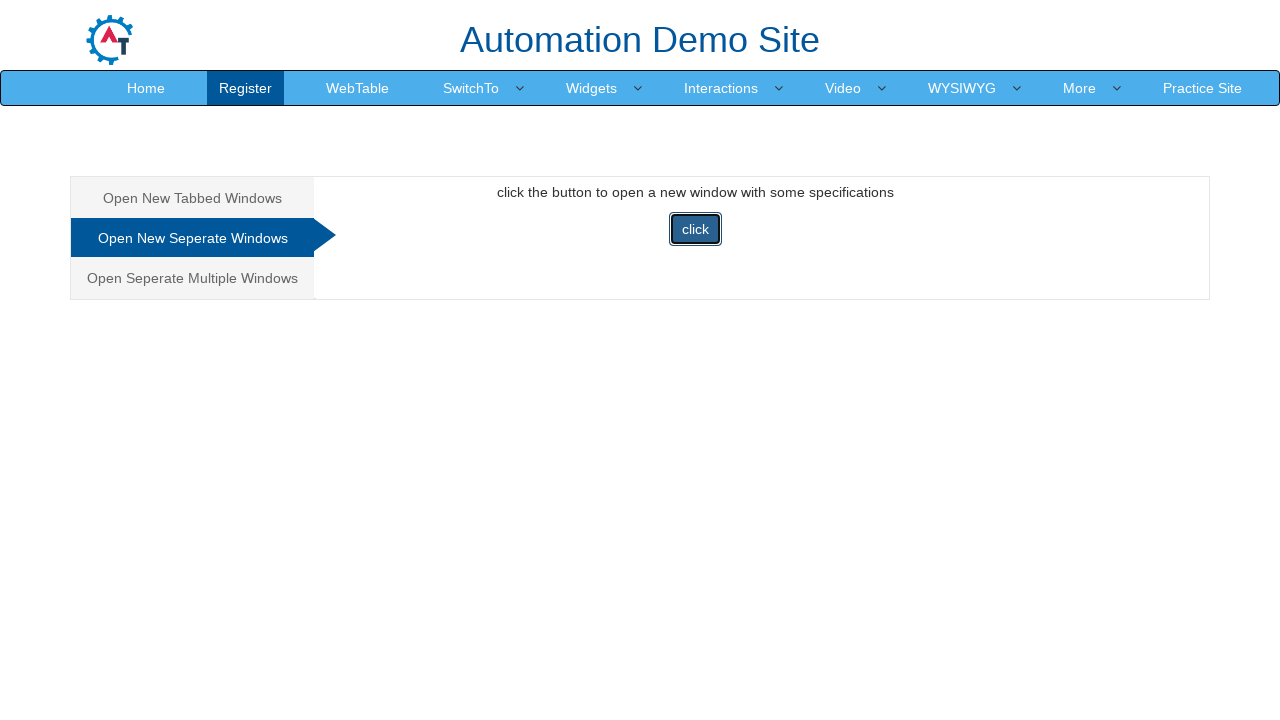

Waited for child window to load
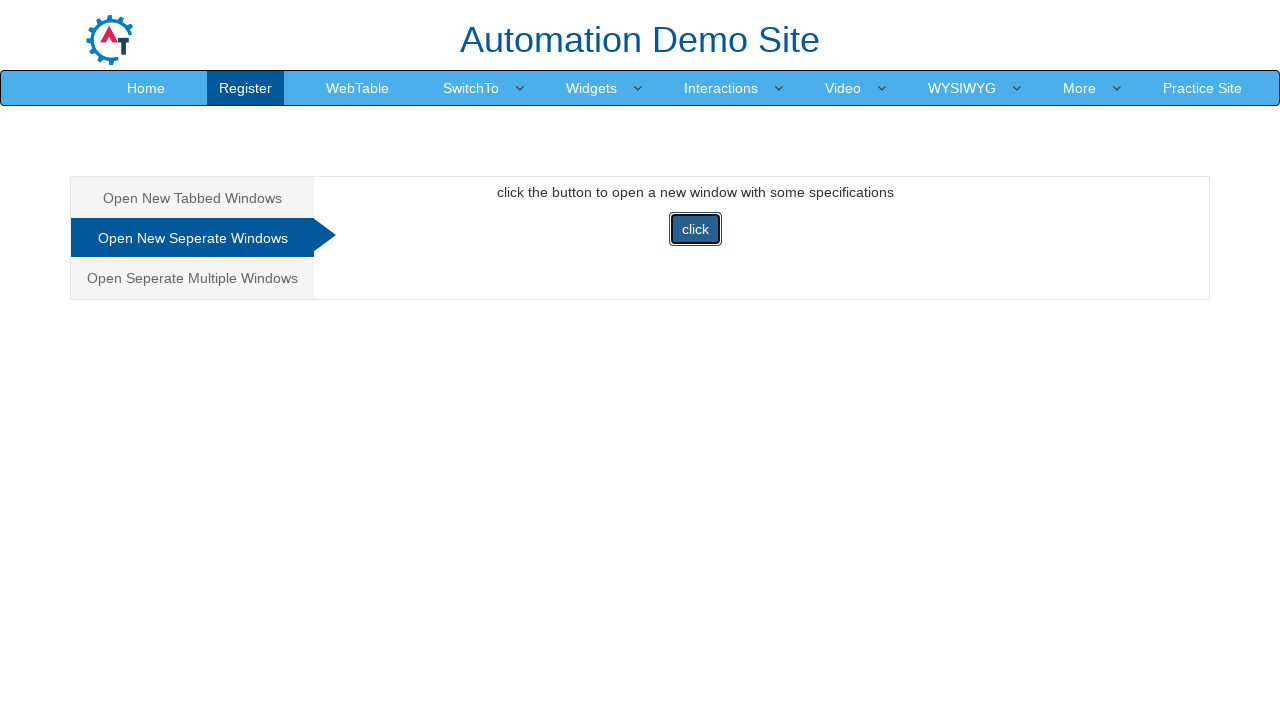

Closed child window
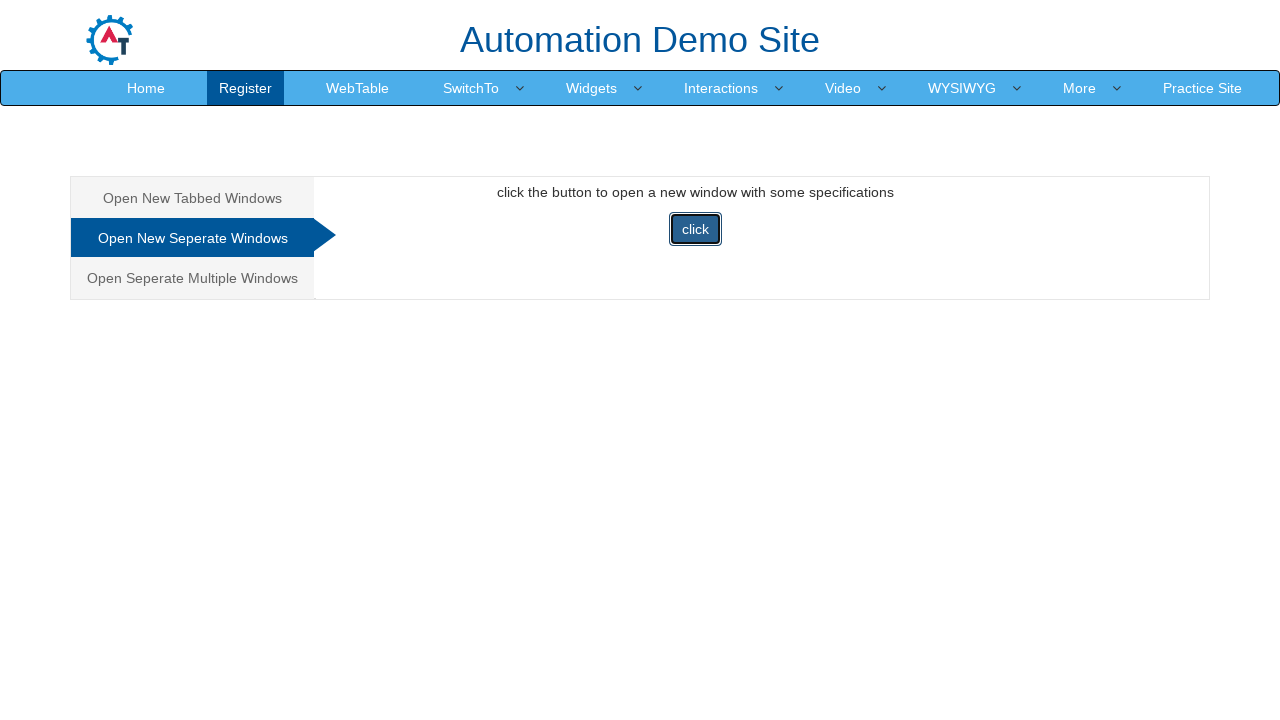

Brought child window to front
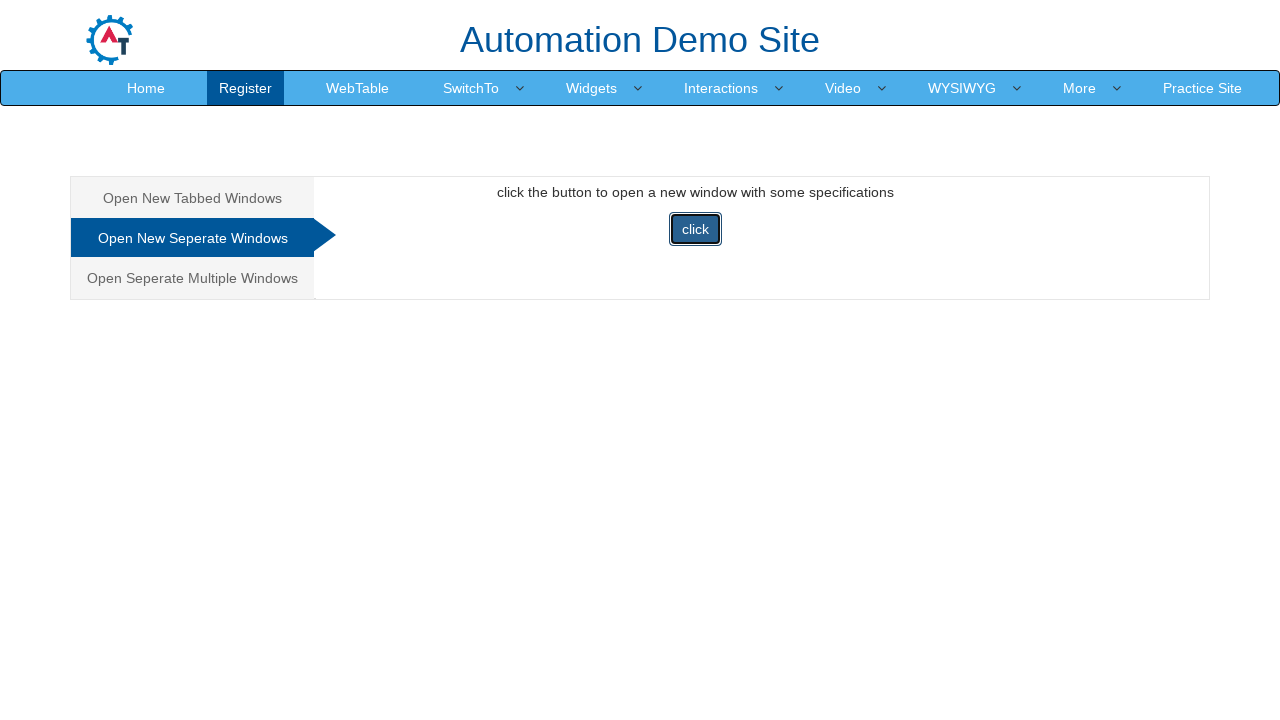

Waited for child window to load
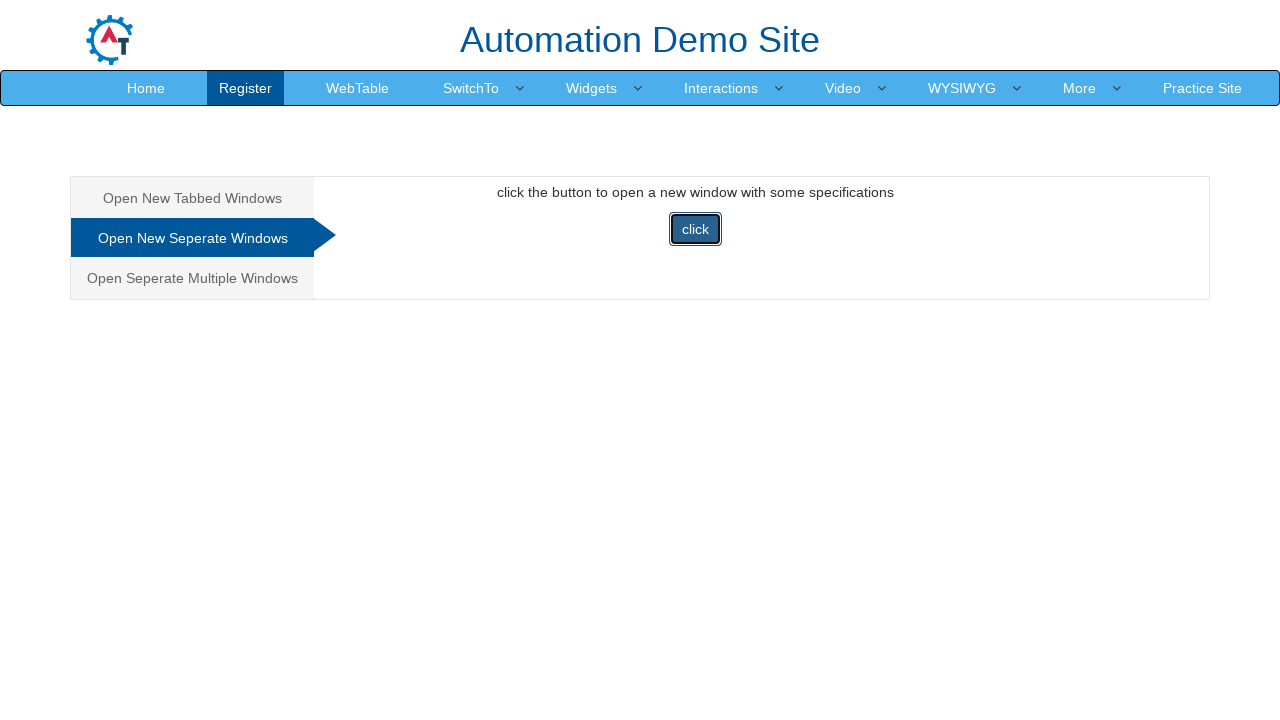

Closed child window
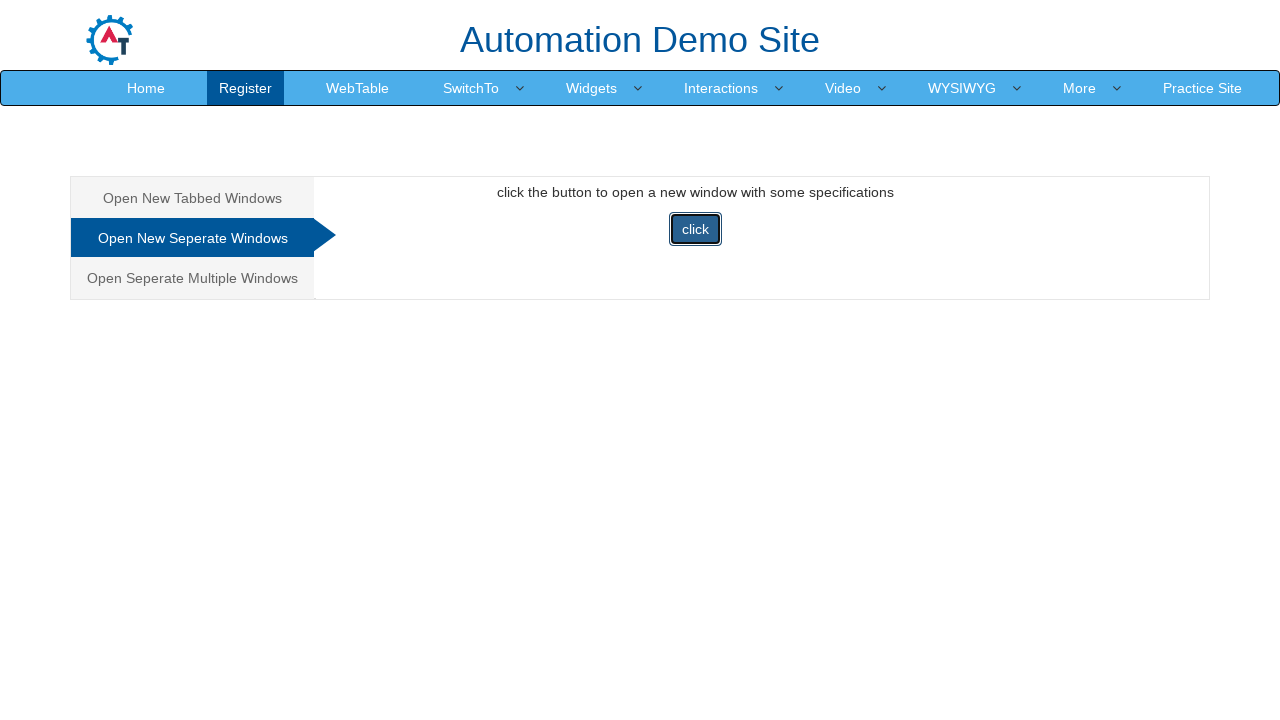

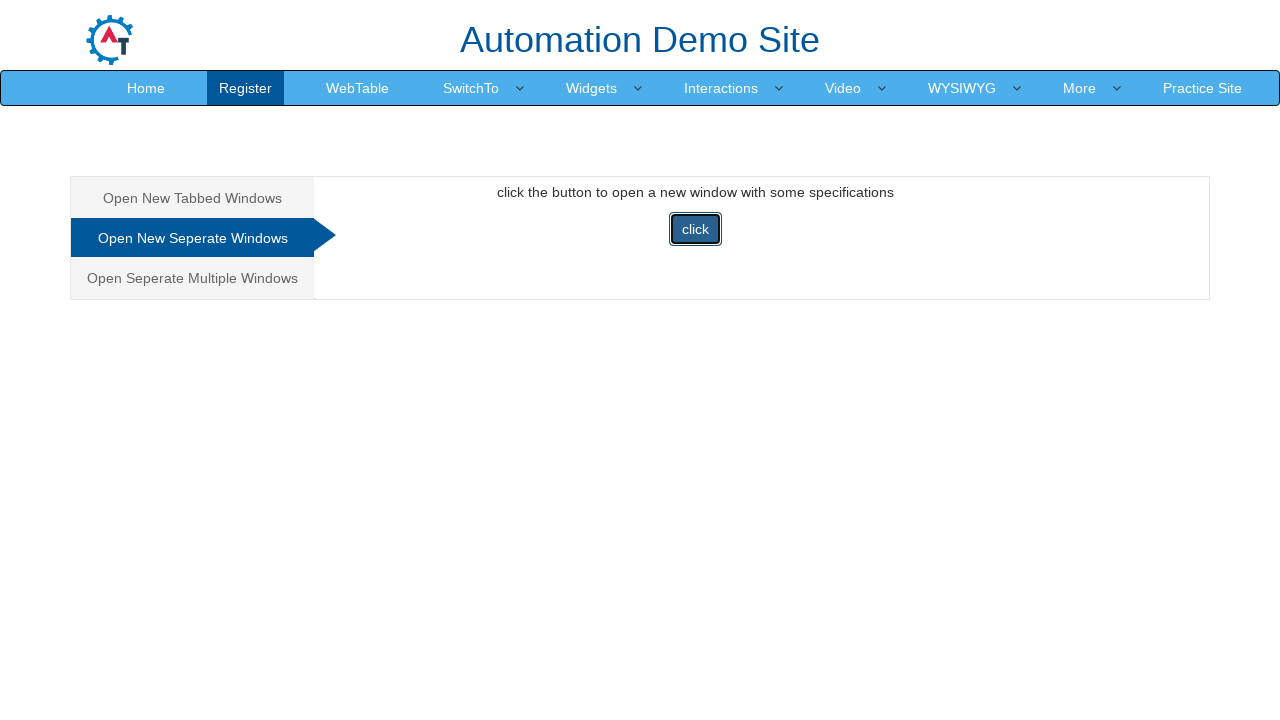